Tests explicit wait functionality by navigating to a dynamic loading page and clicking the start button to trigger dynamic content loading

Starting URL: http://the-internet.herokuapp.com/dynamic_loading/2

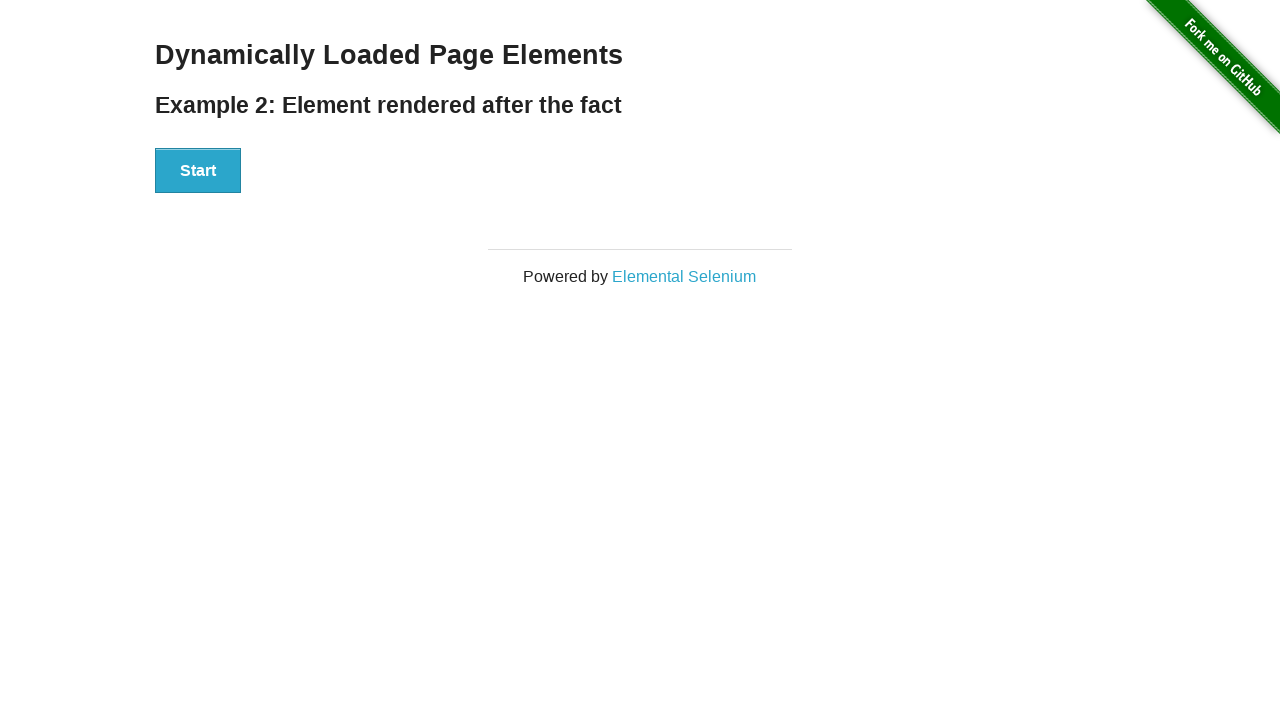

Navigated to dynamic loading page
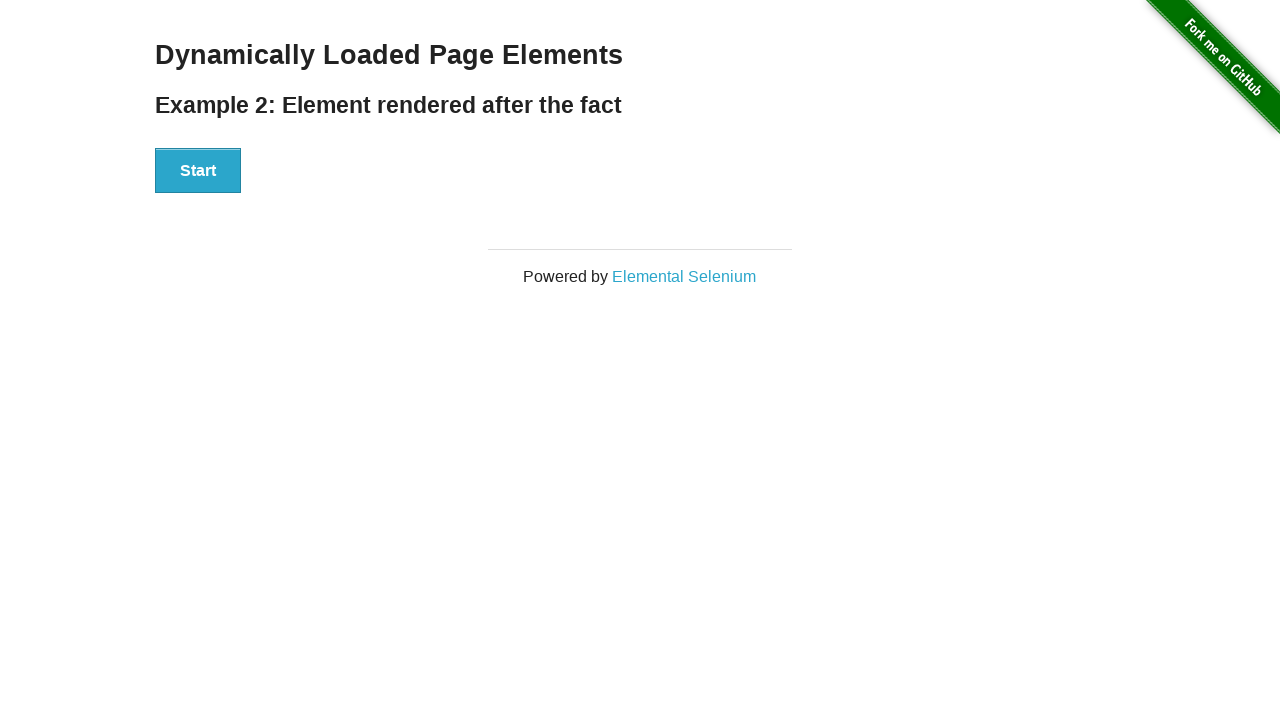

Clicked start button to trigger dynamic content loading at (198, 171) on xpath=//*[@id='start']/button
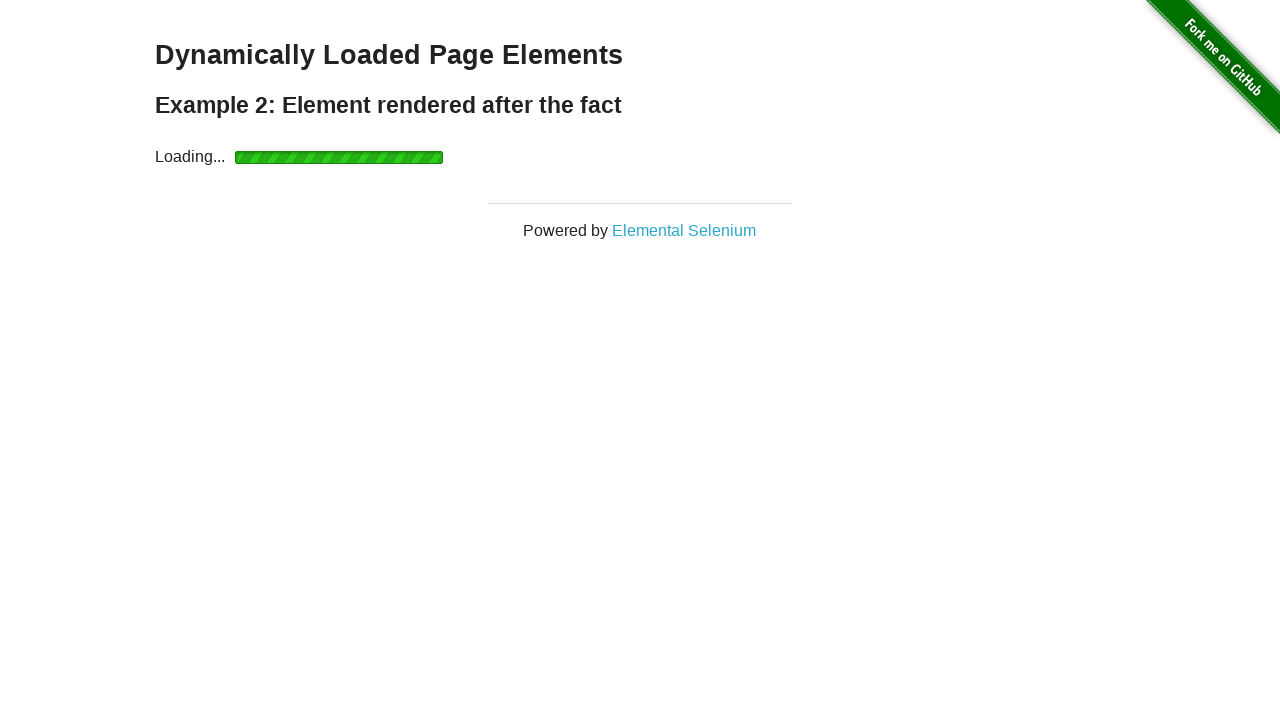

Waited for dynamic content to load and finish element to appear
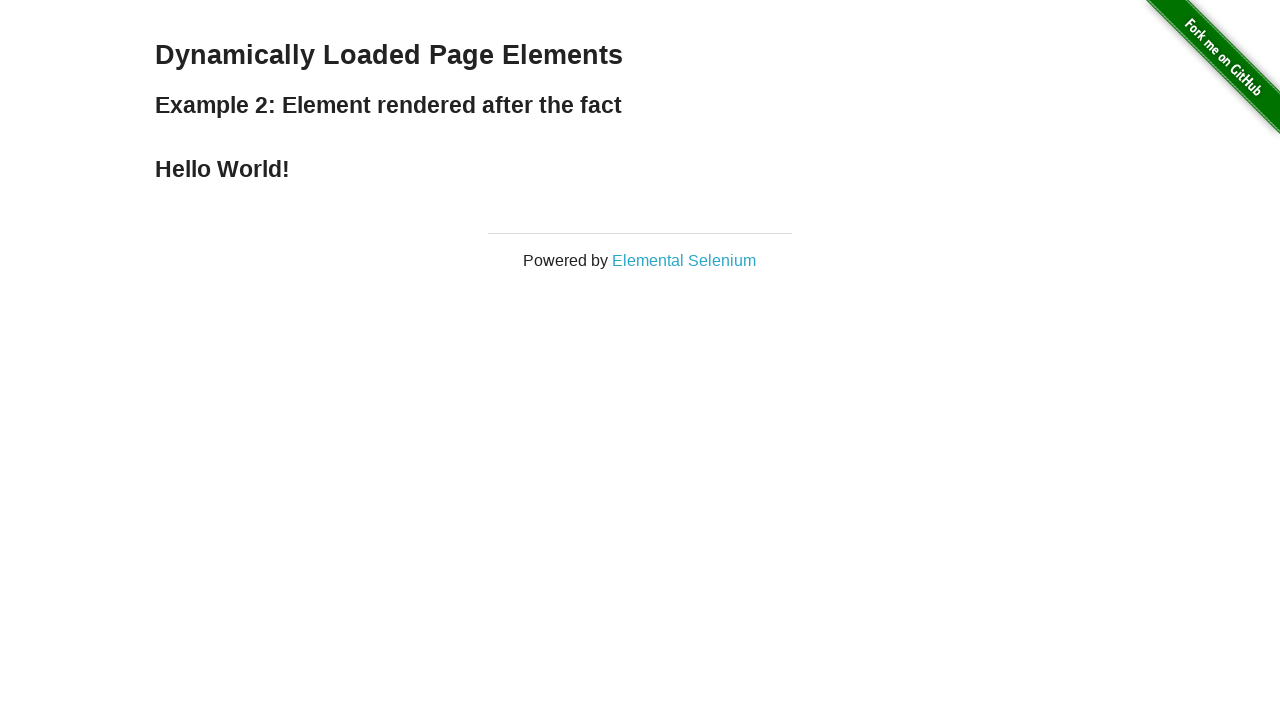

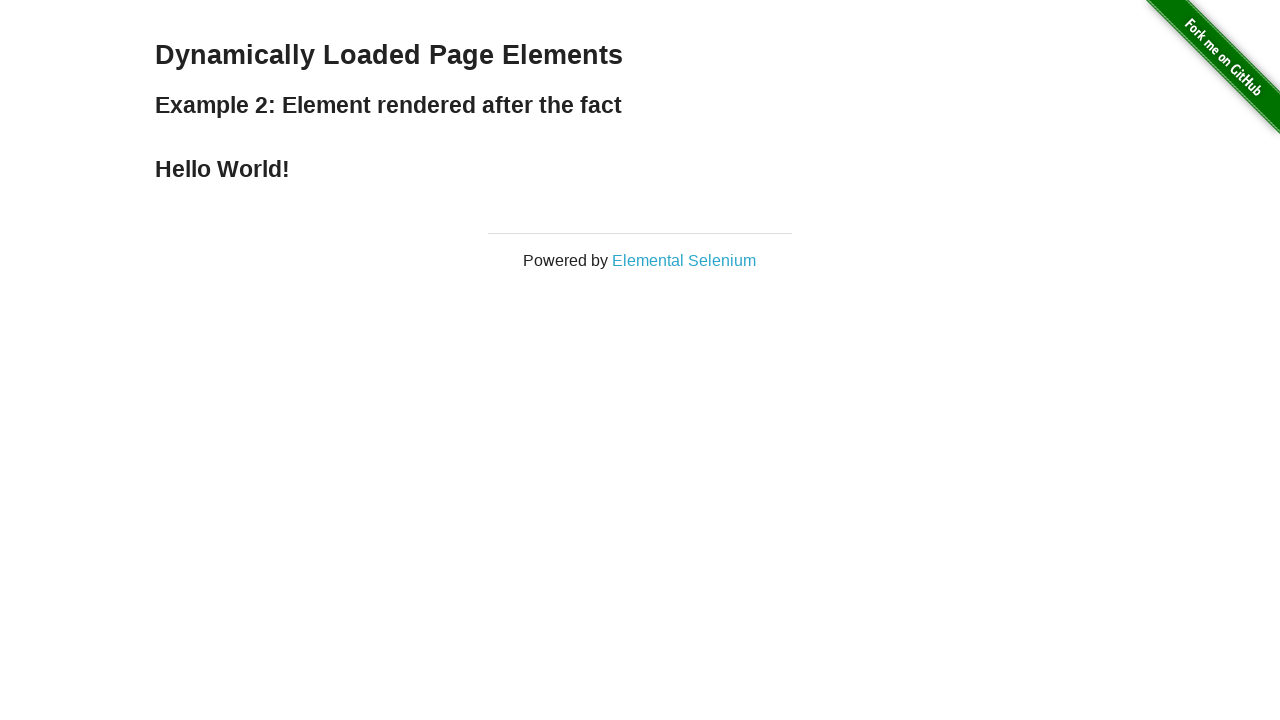